Tests the jQuery UI slider functionality by dragging the slider handle horizontally to adjust its position

Starting URL: https://jqueryui.com/slider/

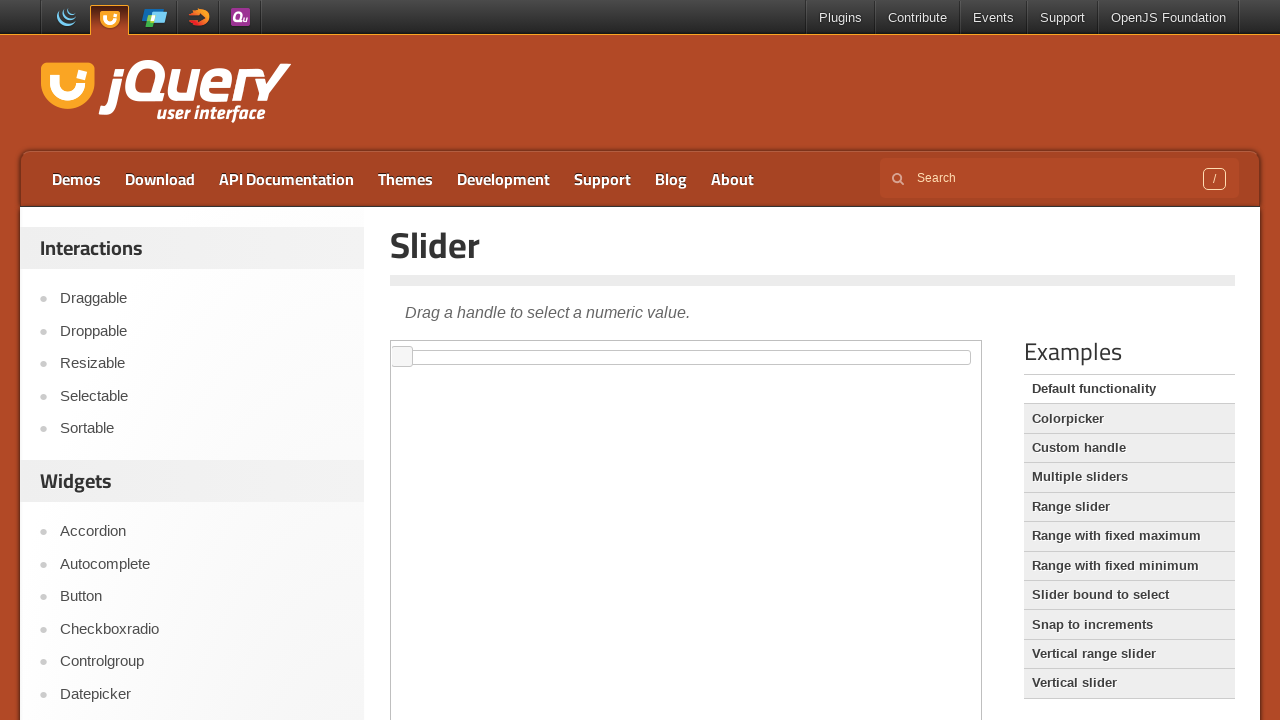

Located the iframe containing the slider
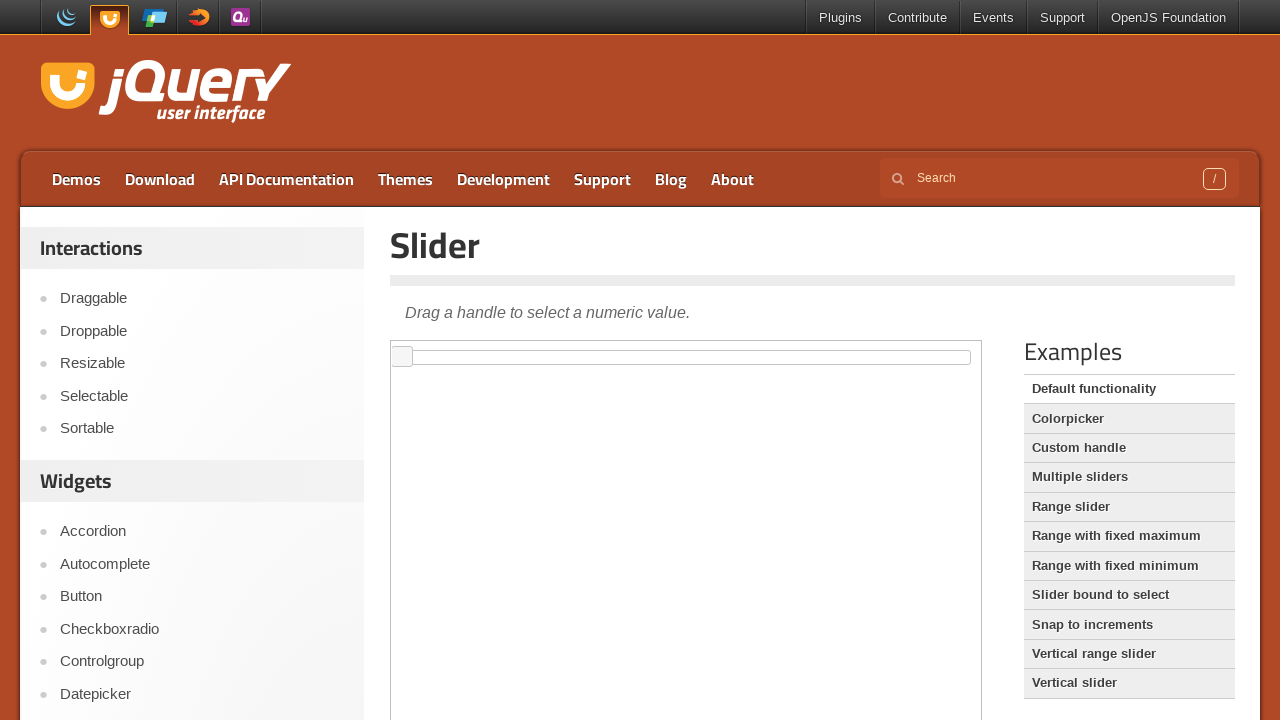

Located the slider handle element
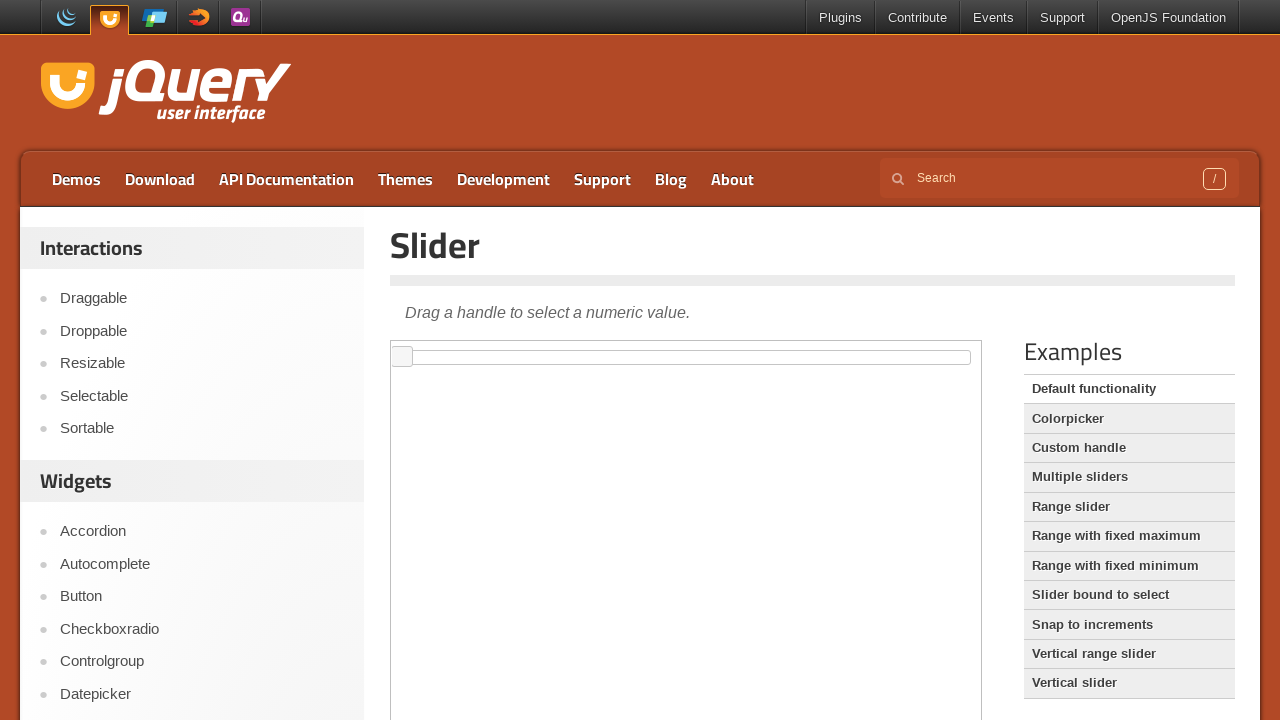

Dragged the slider handle 300 pixels to the right to adjust its position at (693, 347)
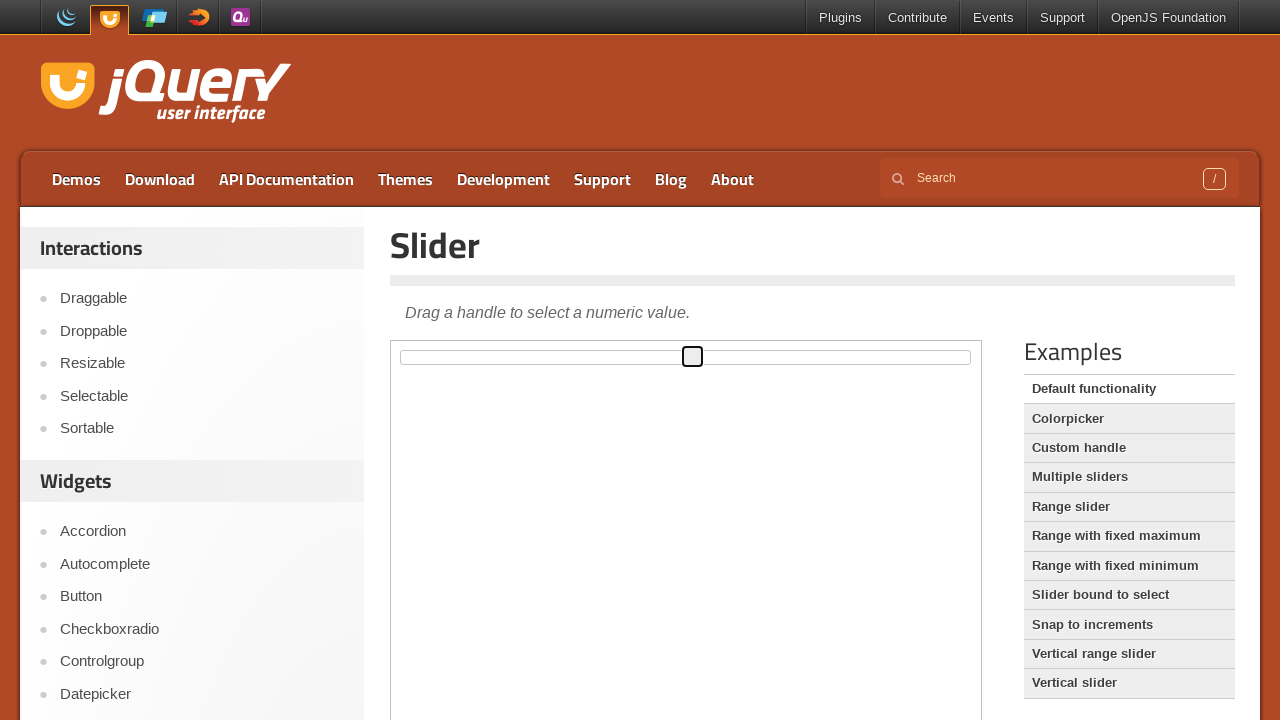

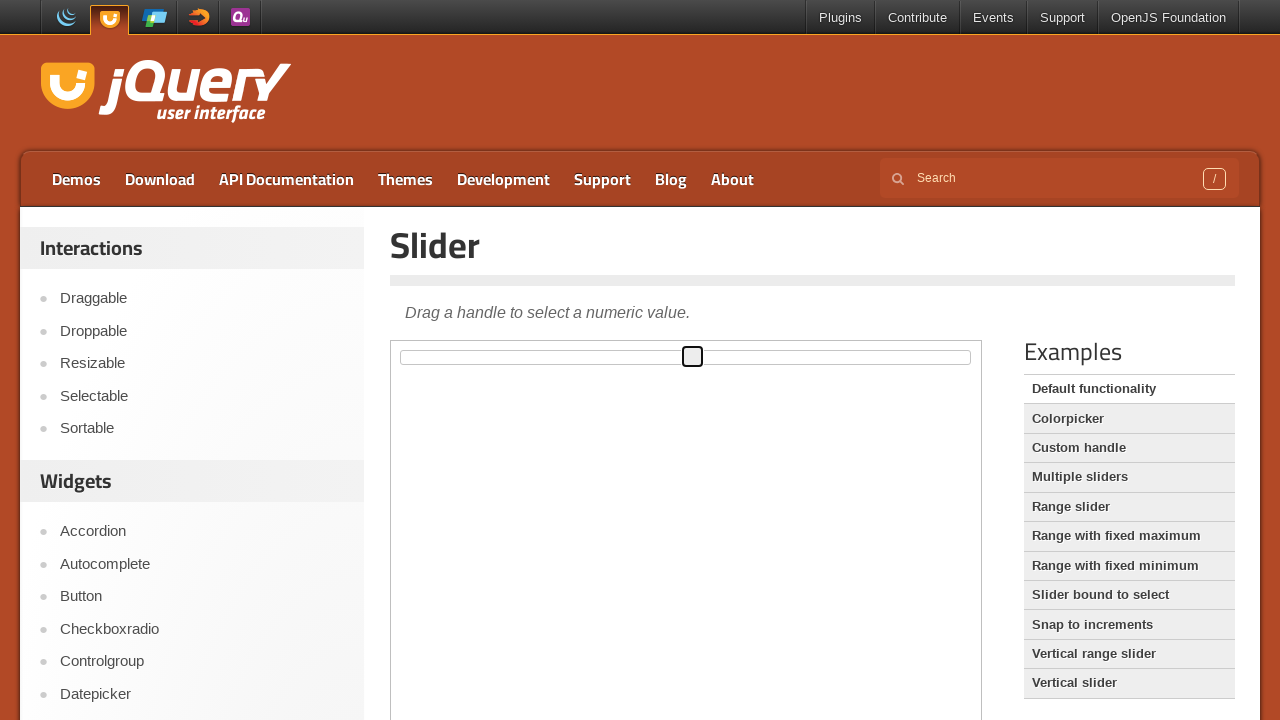